Tests that todo data persists after page reload

Starting URL: https://demo.playwright.dev/todomvc

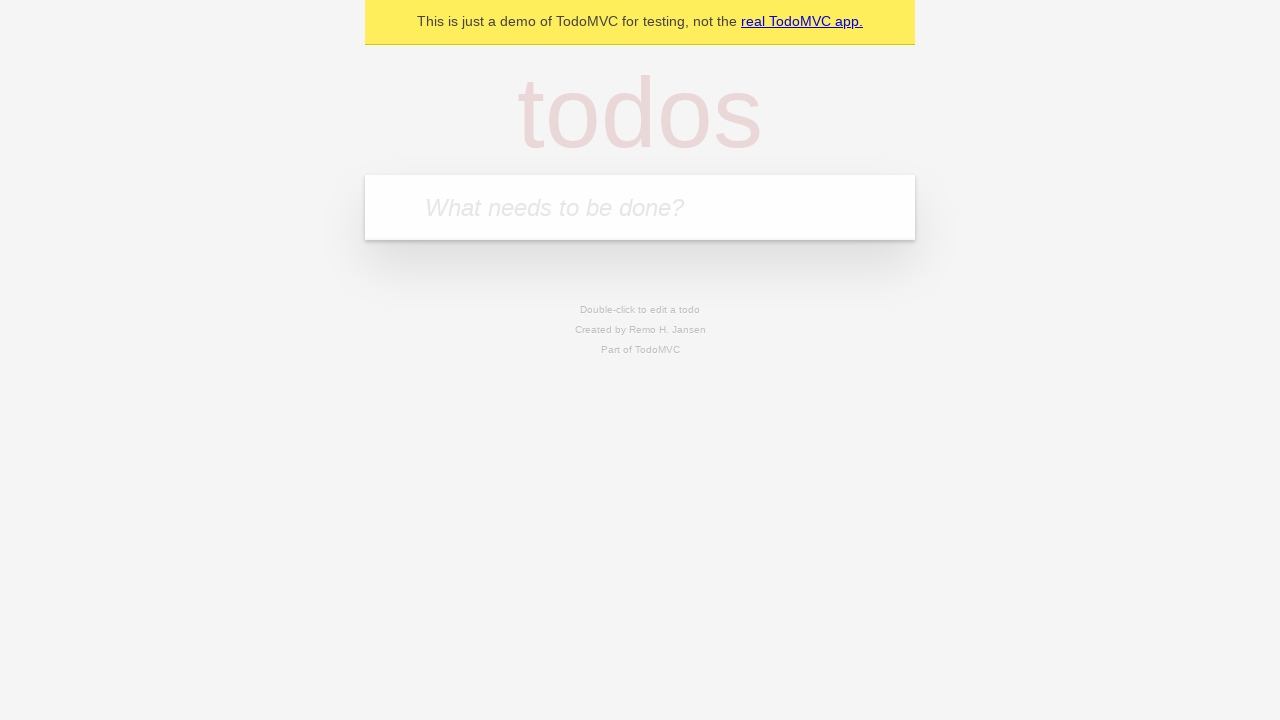

Filled new todo input with 'buy some cheese' on .new-todo
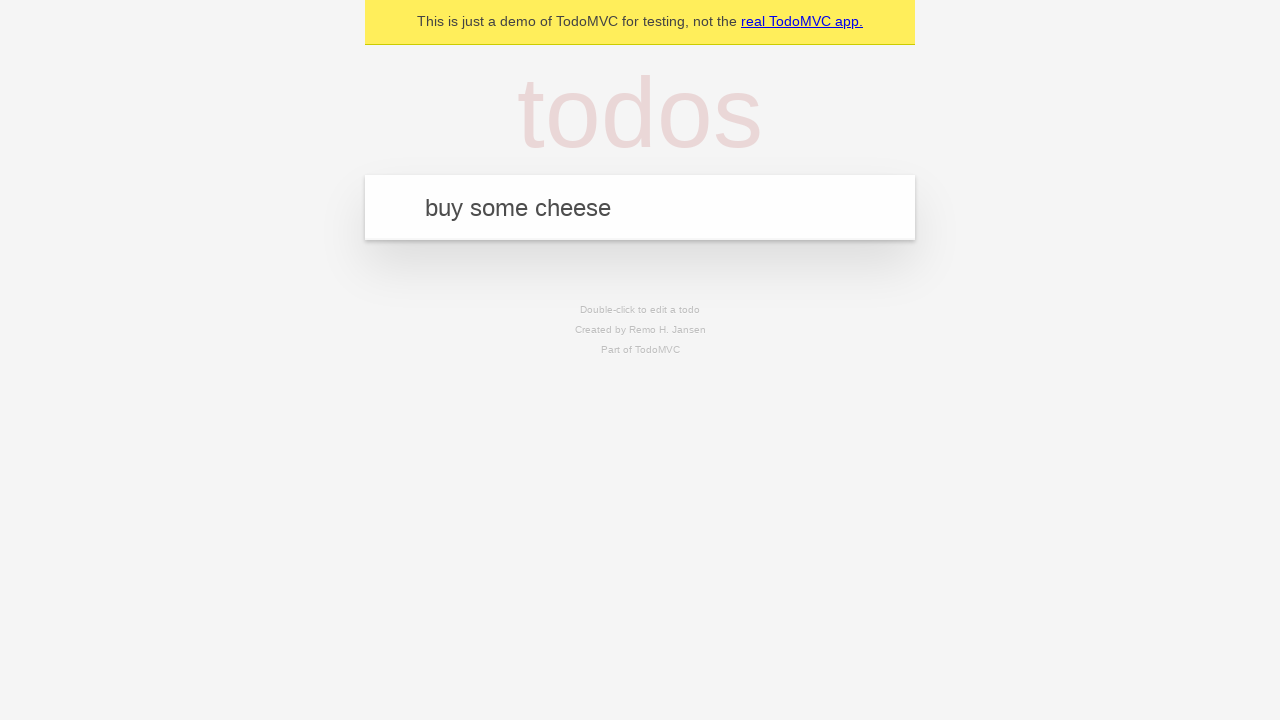

Pressed Enter to create first todo on .new-todo
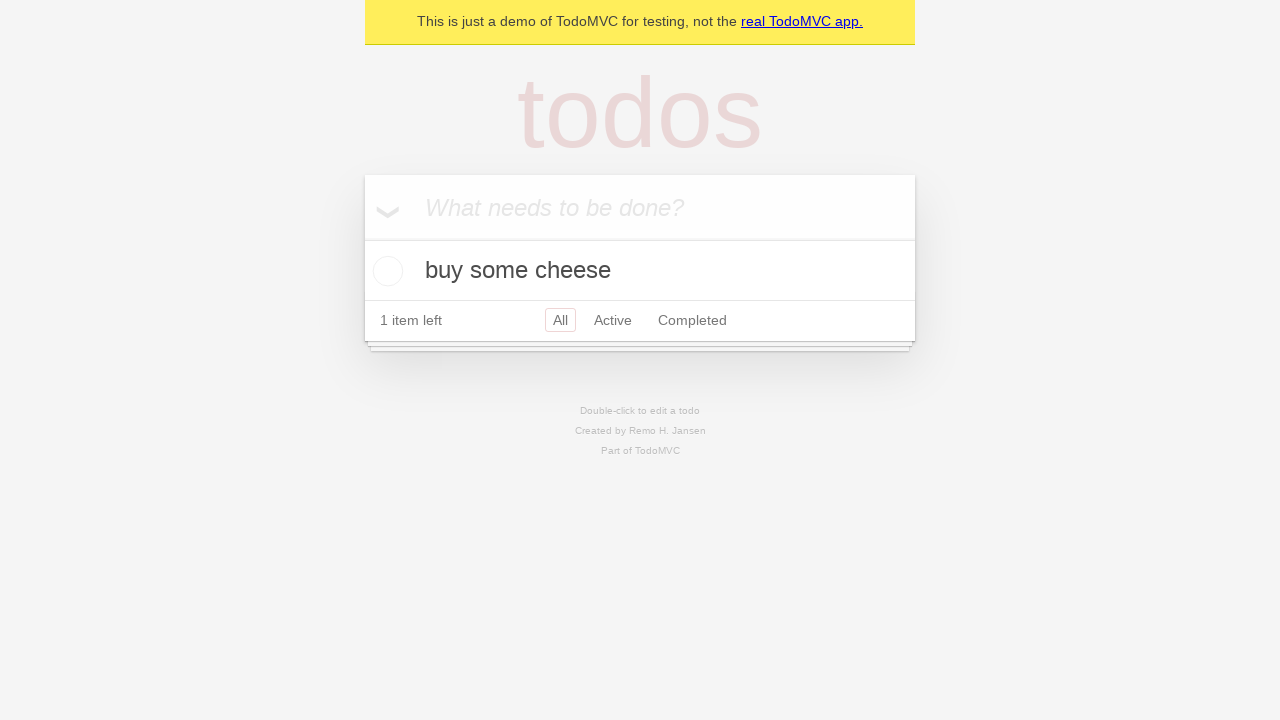

Filled new todo input with 'feed the cat' on .new-todo
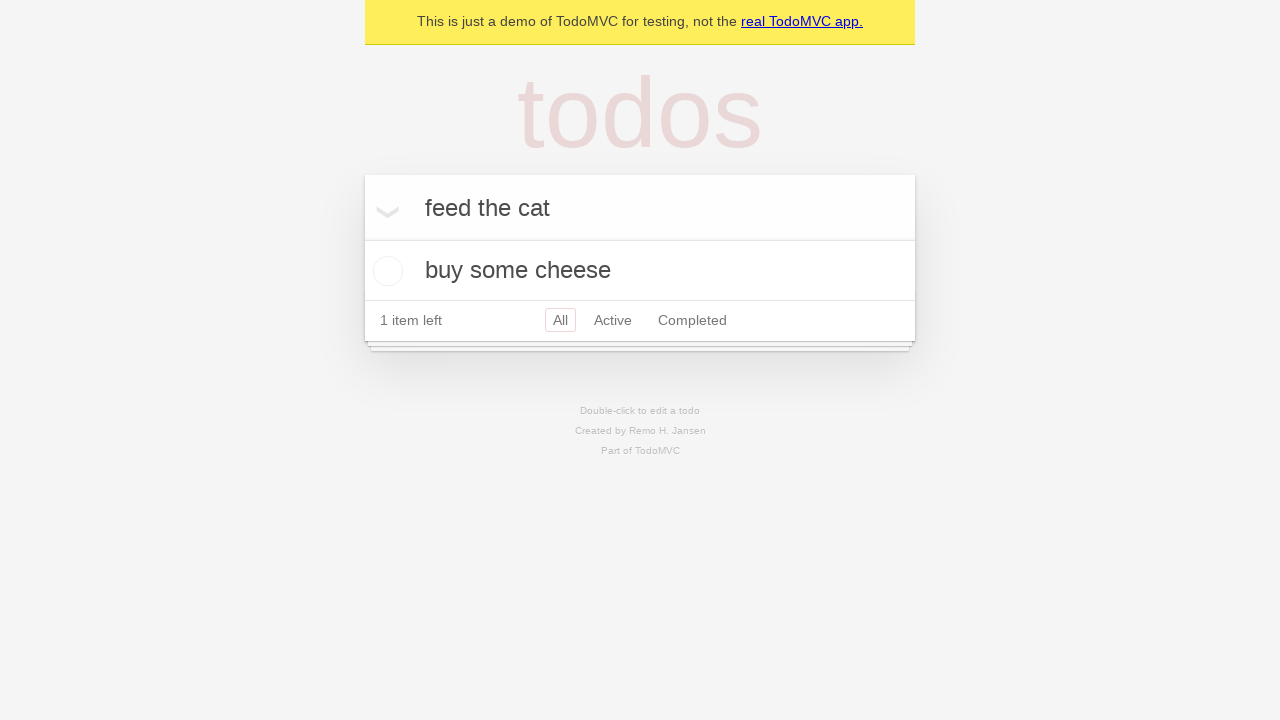

Pressed Enter to create second todo on .new-todo
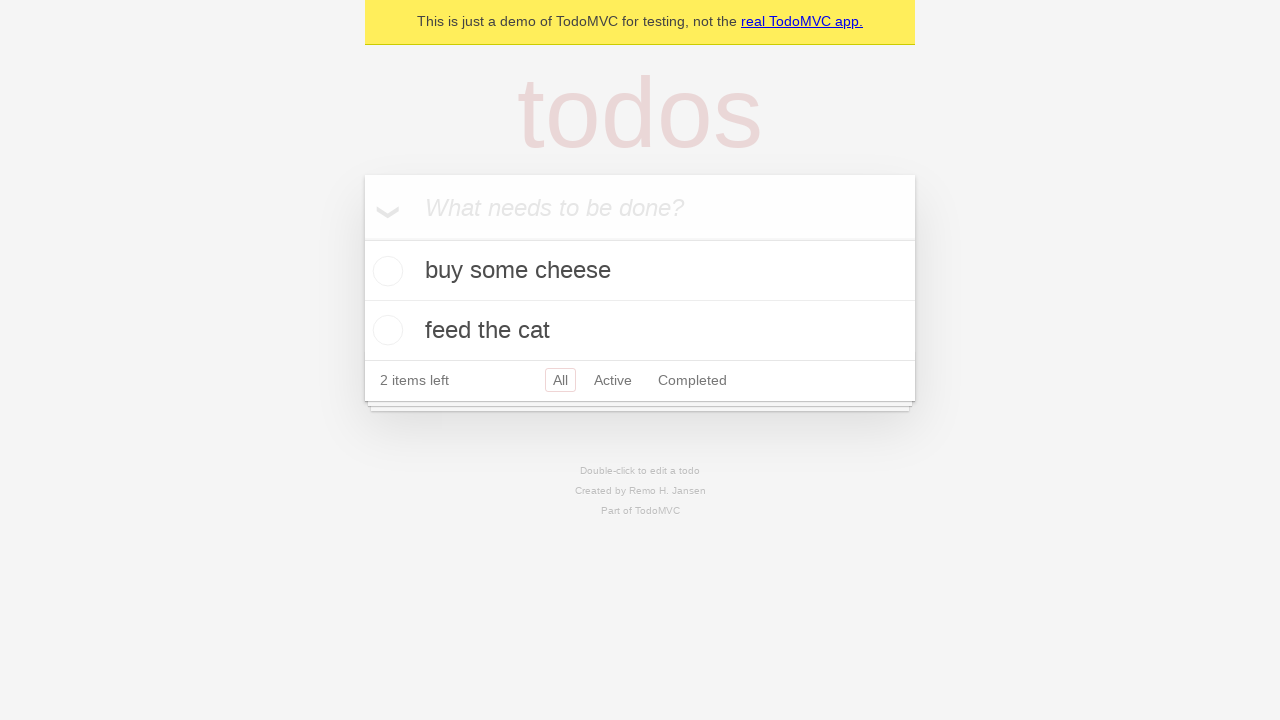

Checked the first todo item at (385, 271) on .todo-list li >> nth=0 >> .toggle
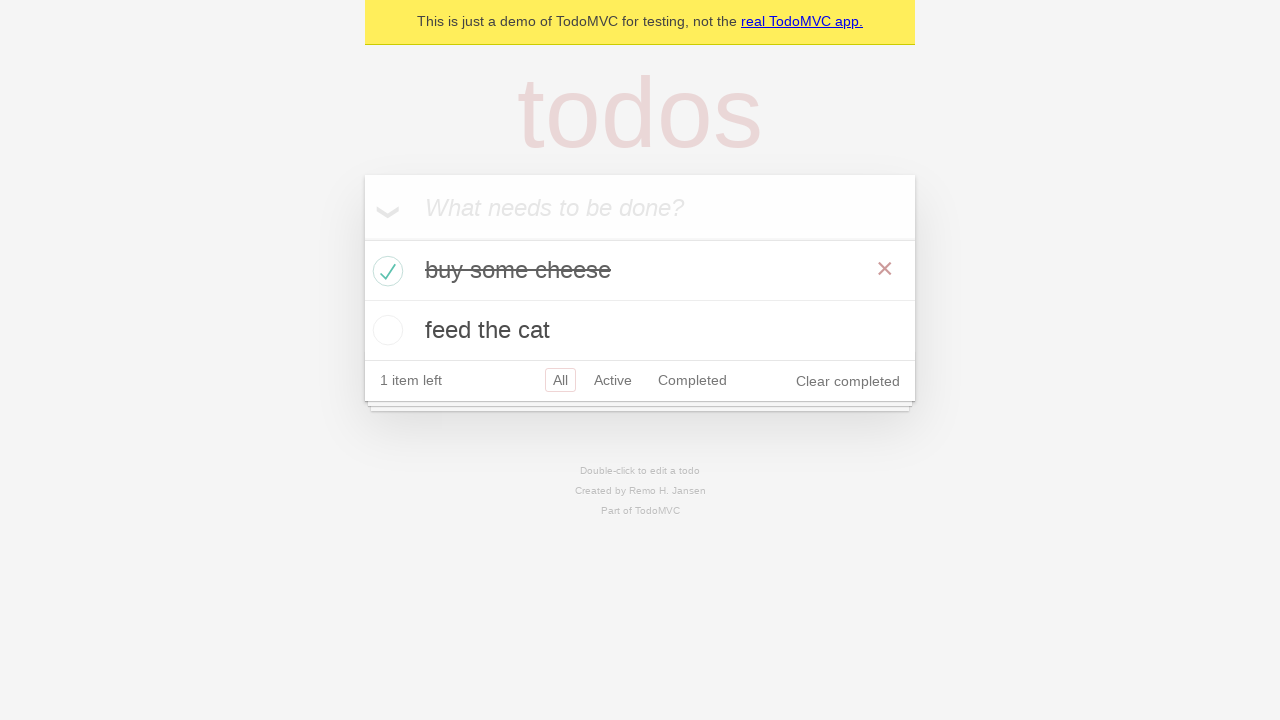

Reloaded the page to test data persistence
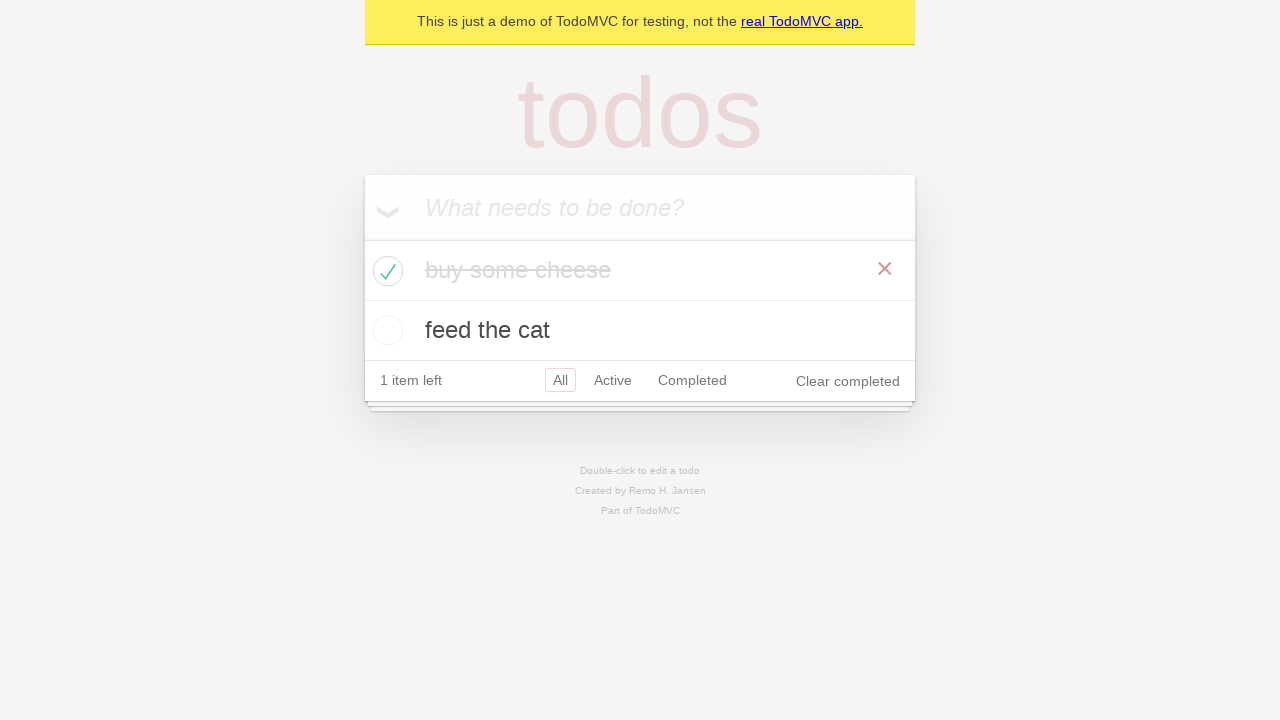

Todo list loaded after page reload - data persisted
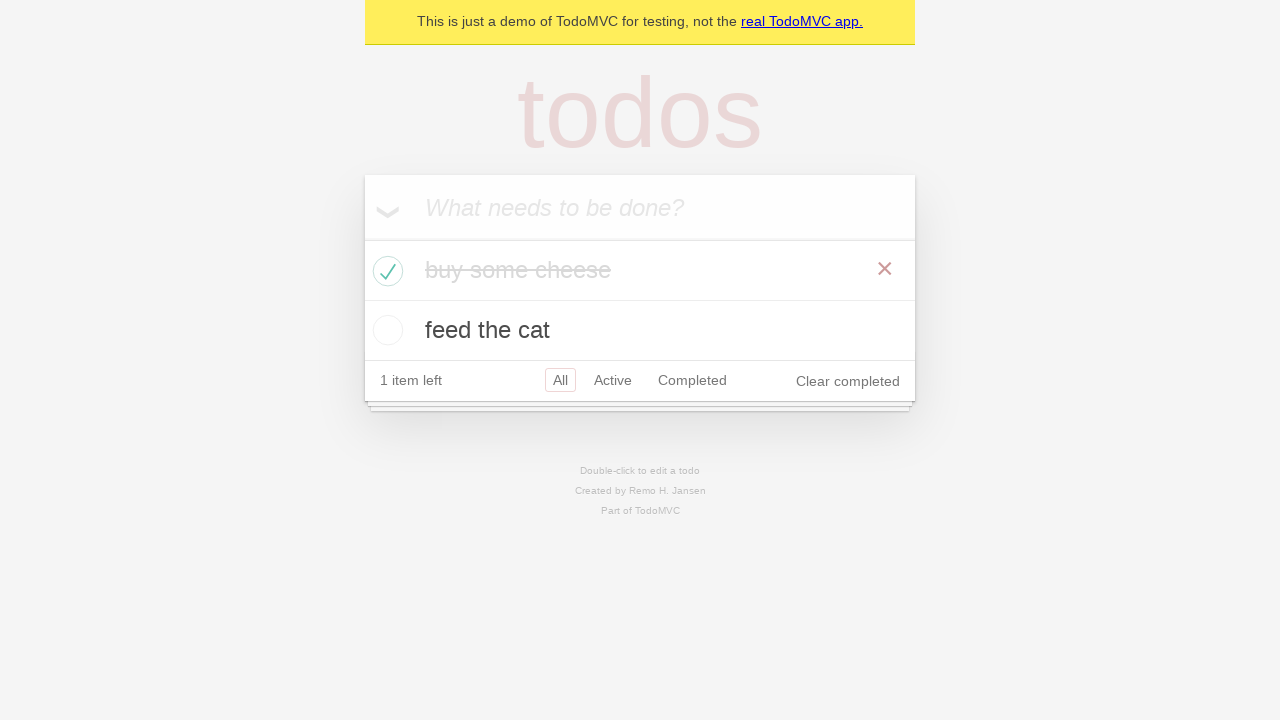

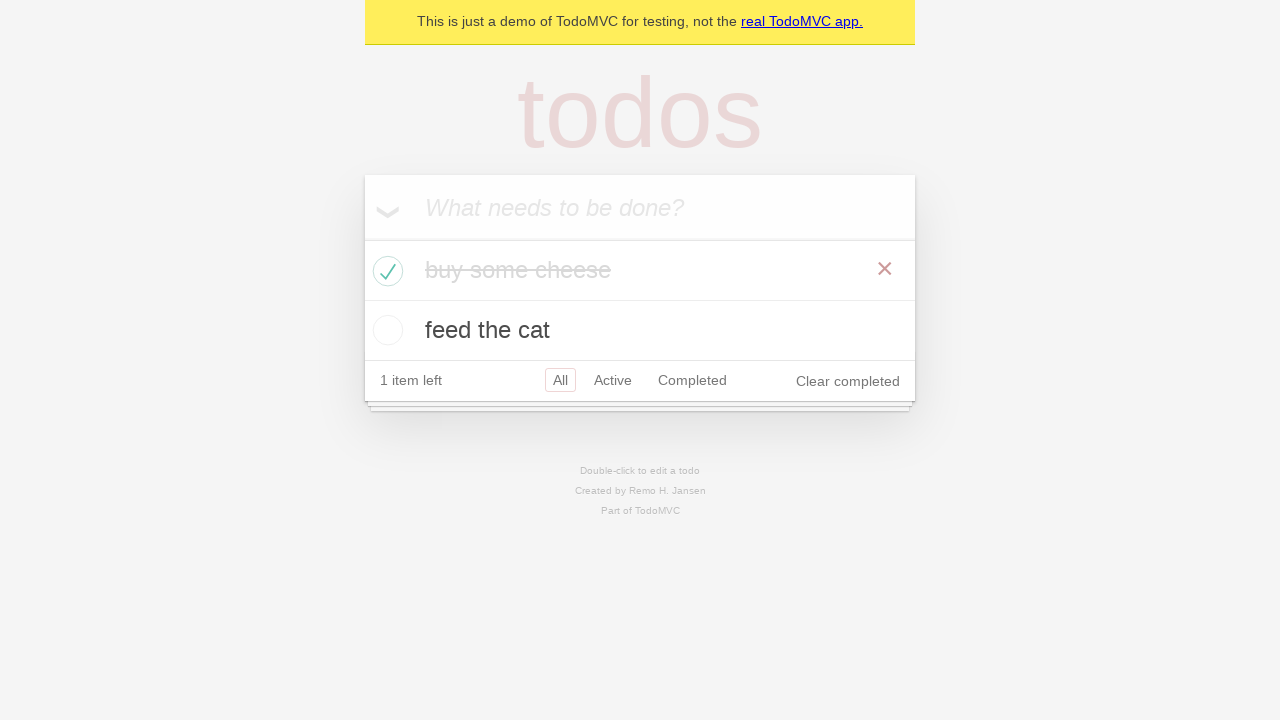